Tests filling out a practice form with personal information (first name, last name, email, gender, phone number) and submitting it to verify successful submission

Starting URL: https://demoqa.com/automation-practice-form

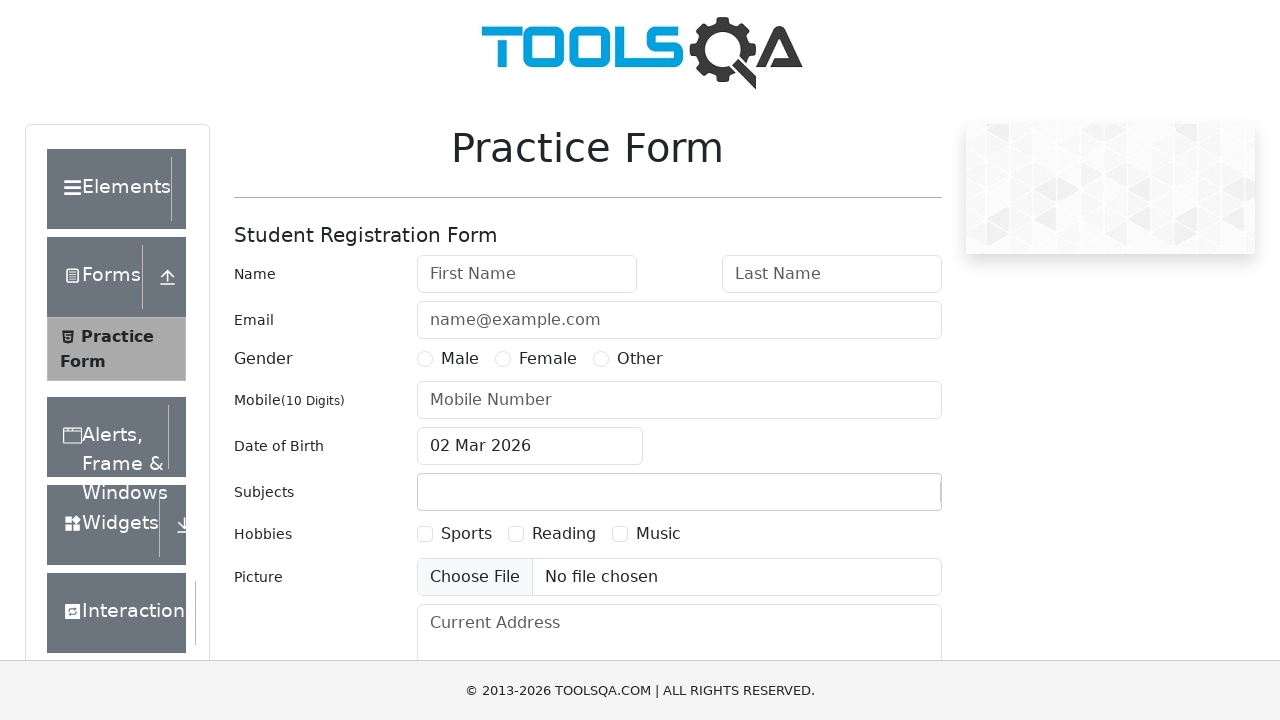

Waited for first name field to be visible
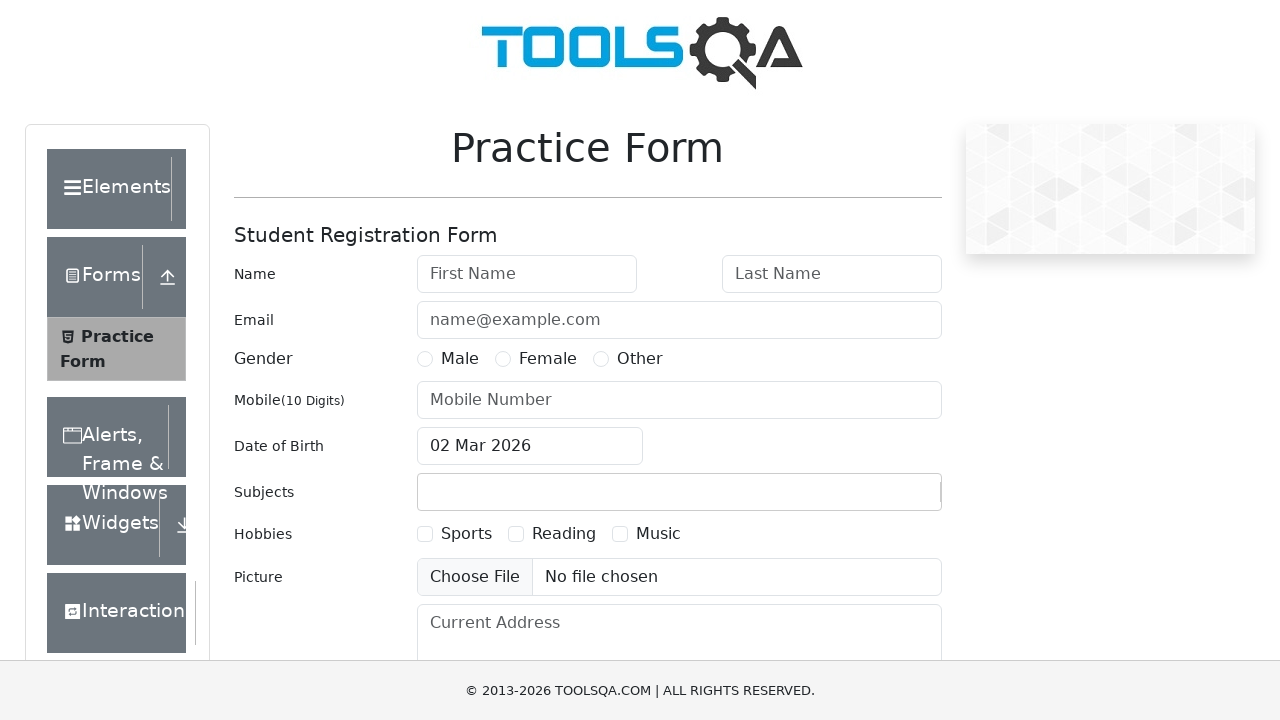

Waited for last name field to be visible
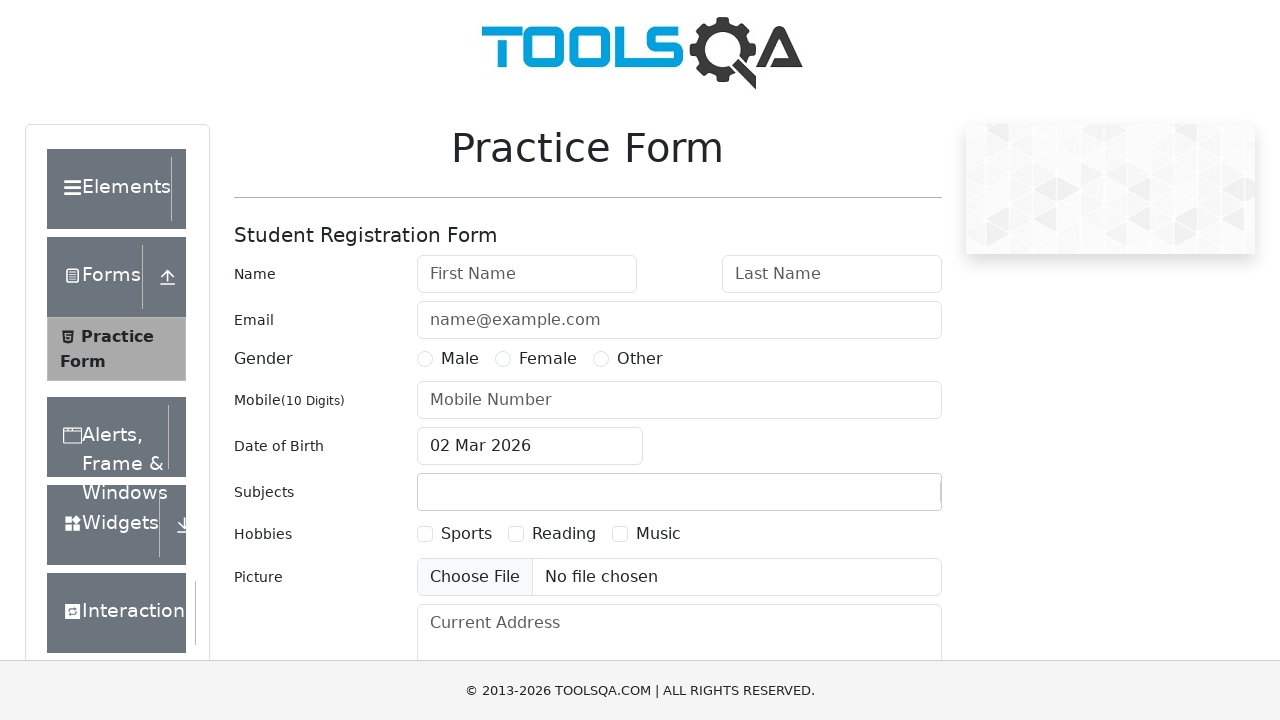

Waited for email field to be visible
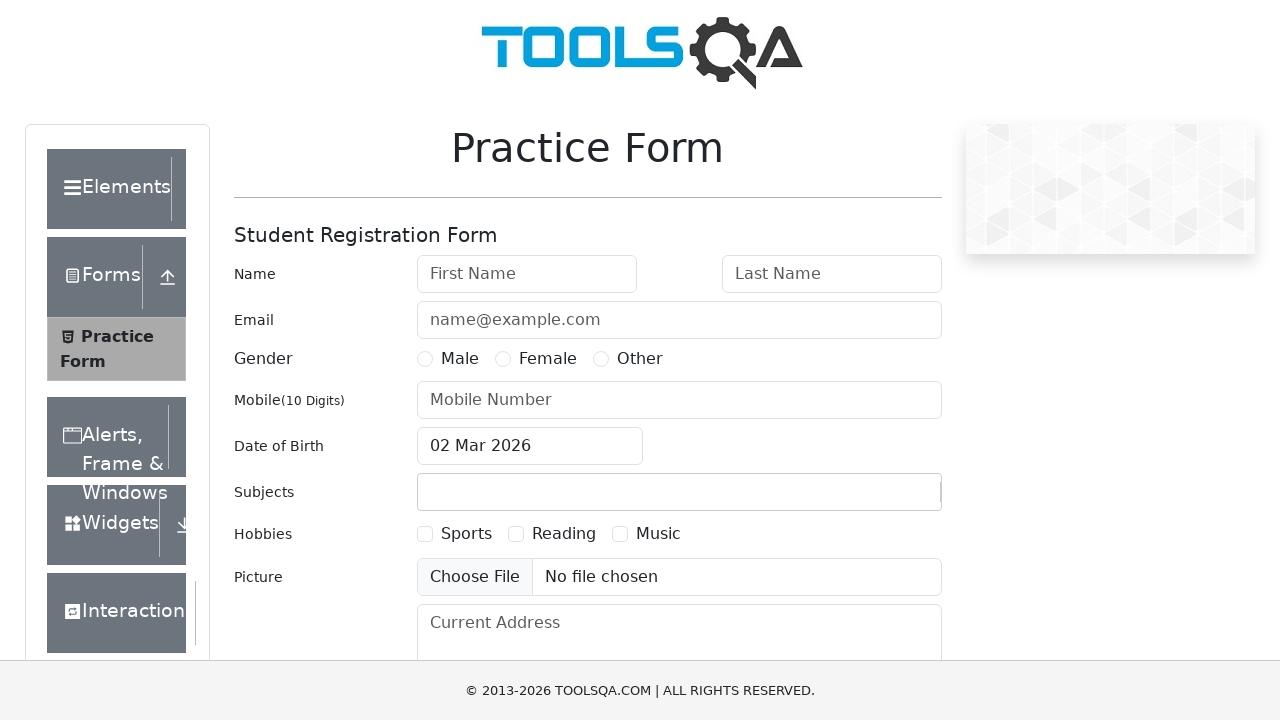

Waited for gender radio button to be visible
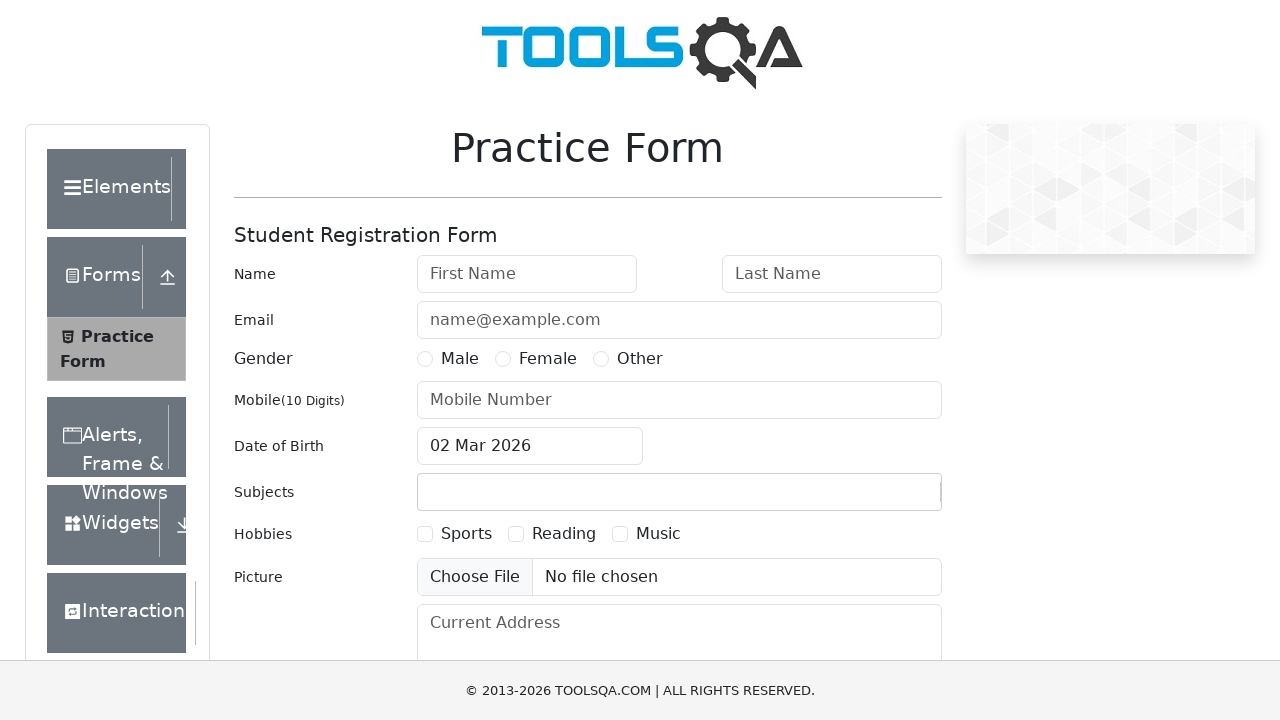

Waited for phone number field to be visible
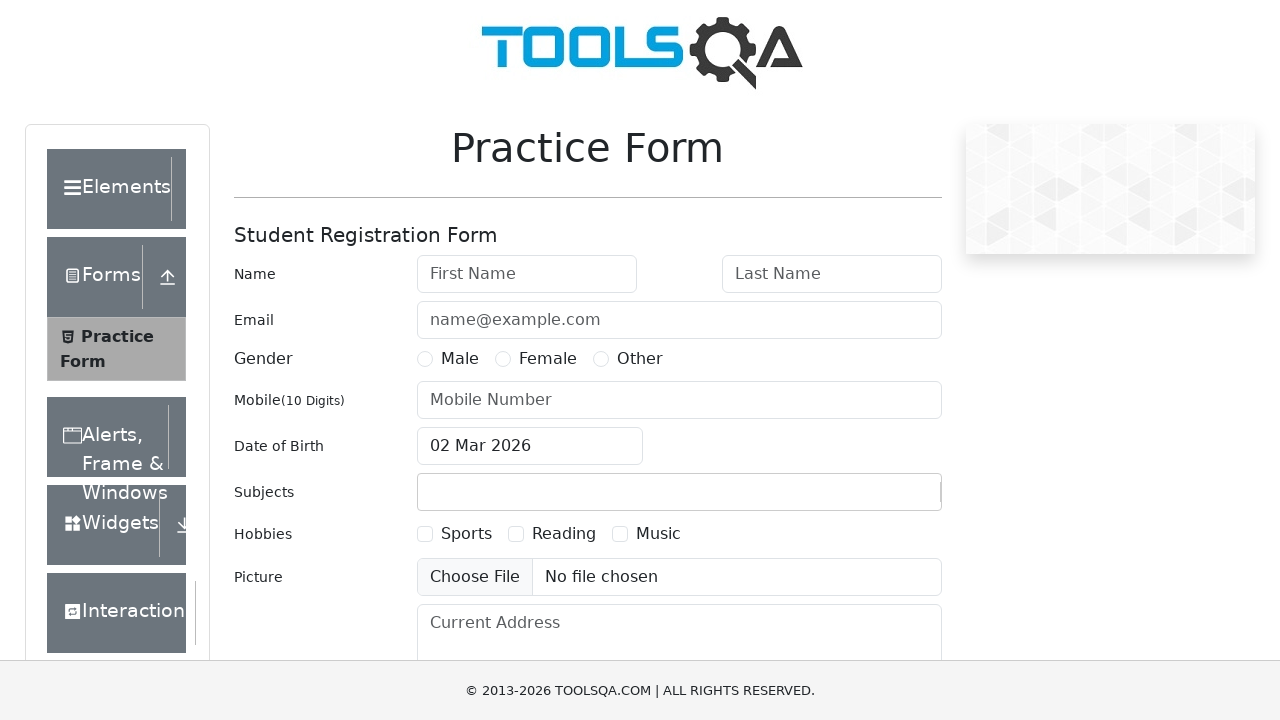

Filled first name field with 'Ivan' on #firstName
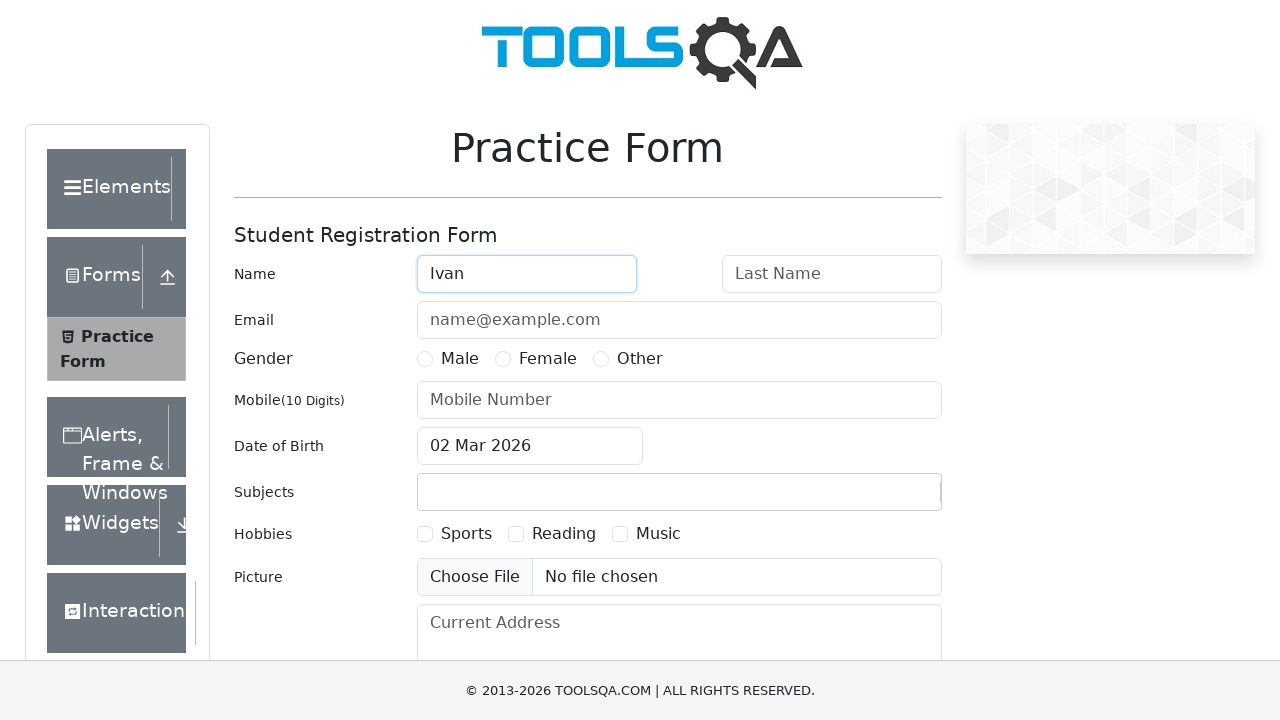

Filled last name field with 'Ivanov' on #lastName
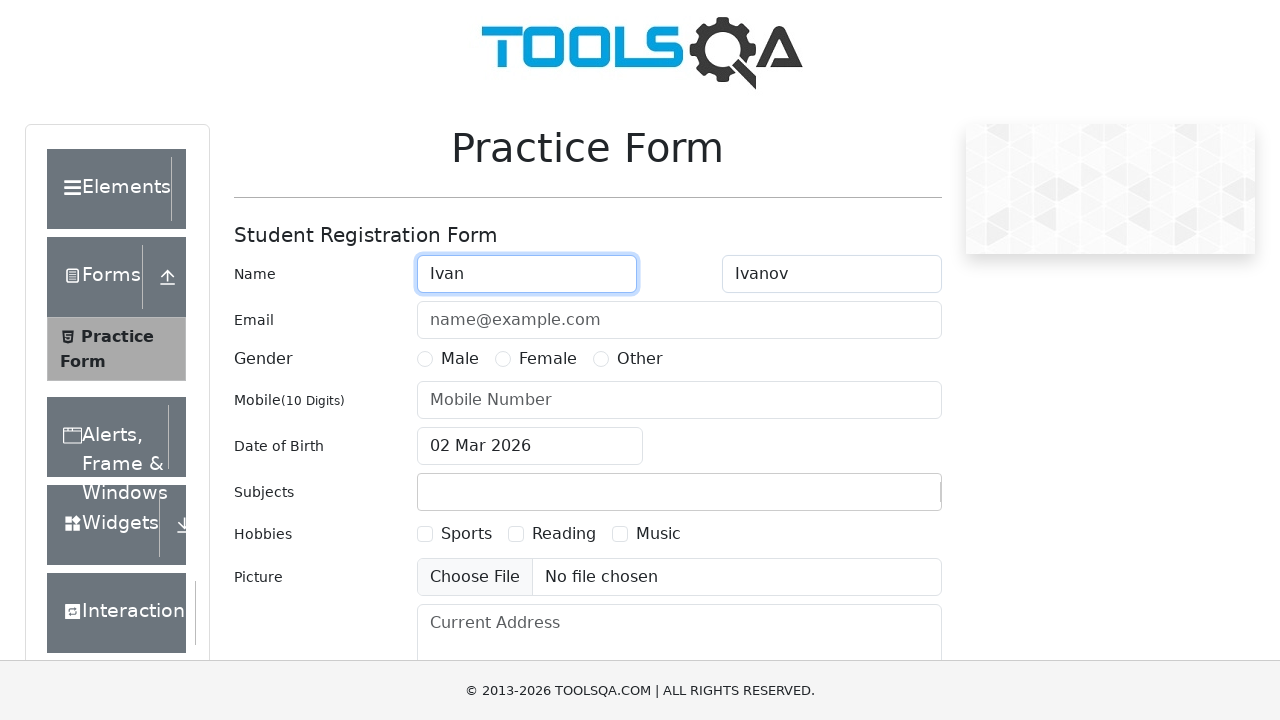

Filled email field with 'Ivan@mail.ru' on #userEmail
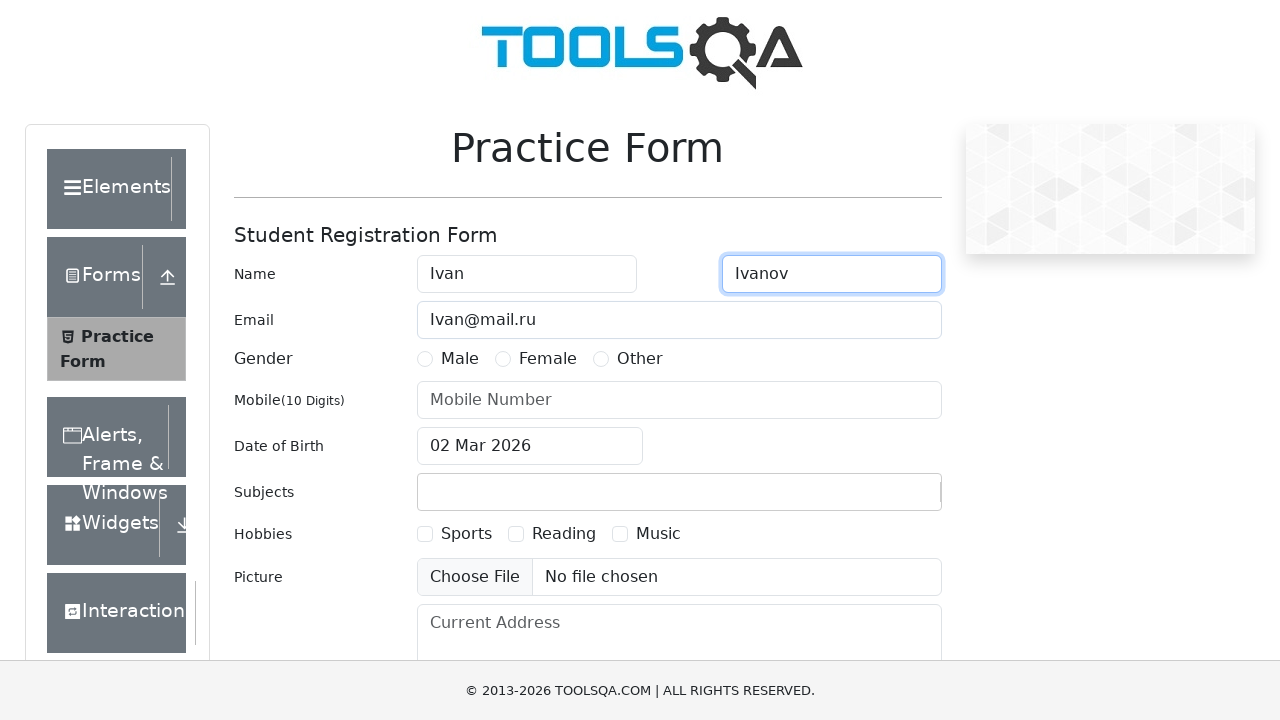

Selected gender radio button (Male) at (460, 359) on label[for='gender-radio-1']
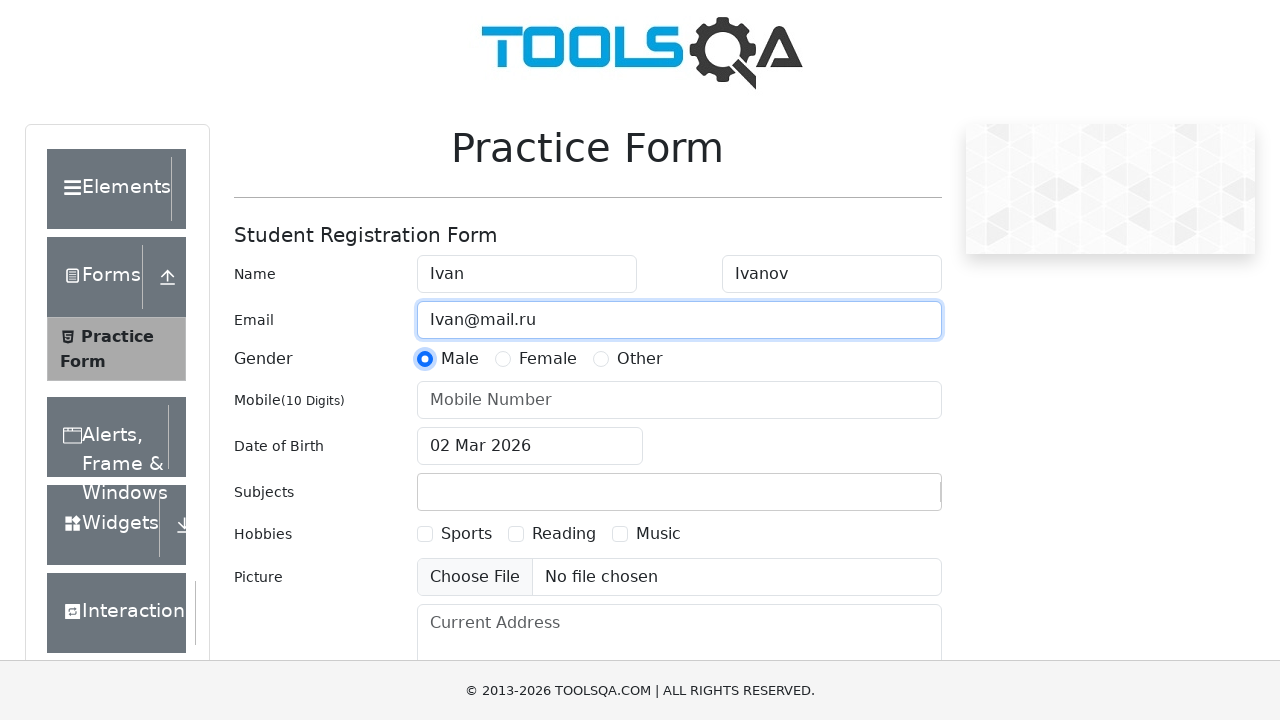

Filled phone number field with '1234567890' on #userNumber
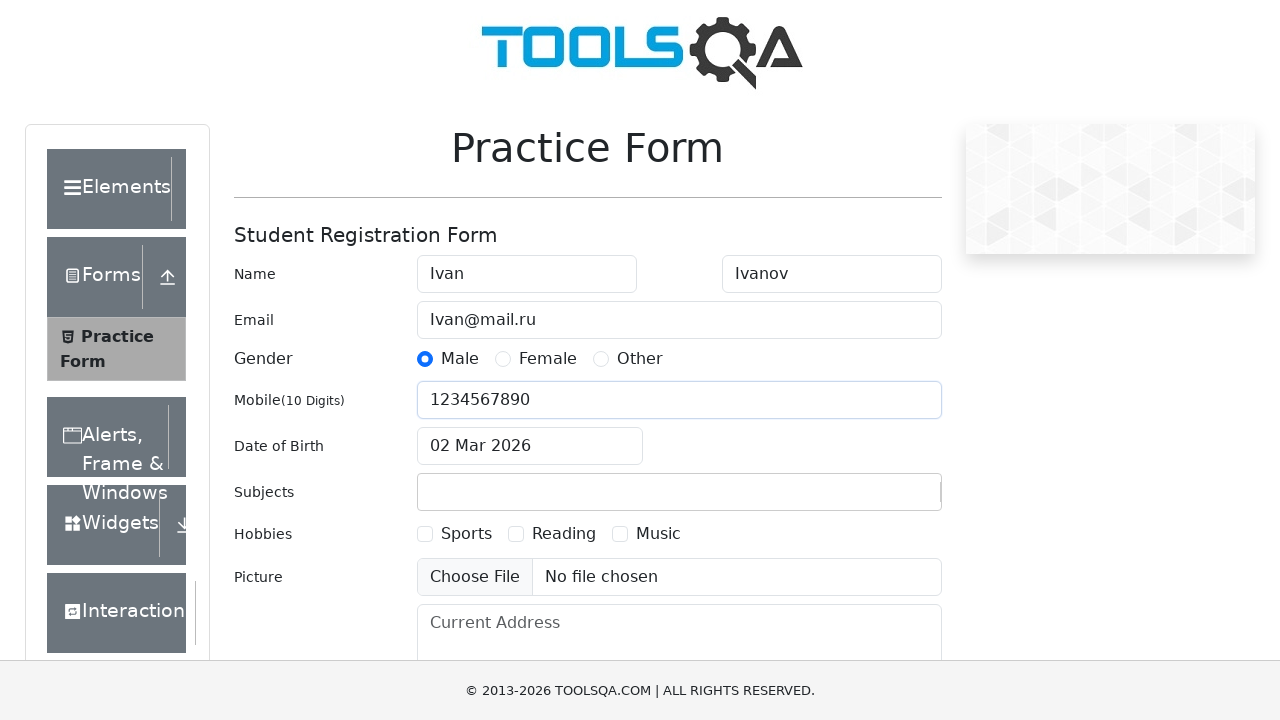

Clicked submit button to submit the form at (885, 499) on #submit
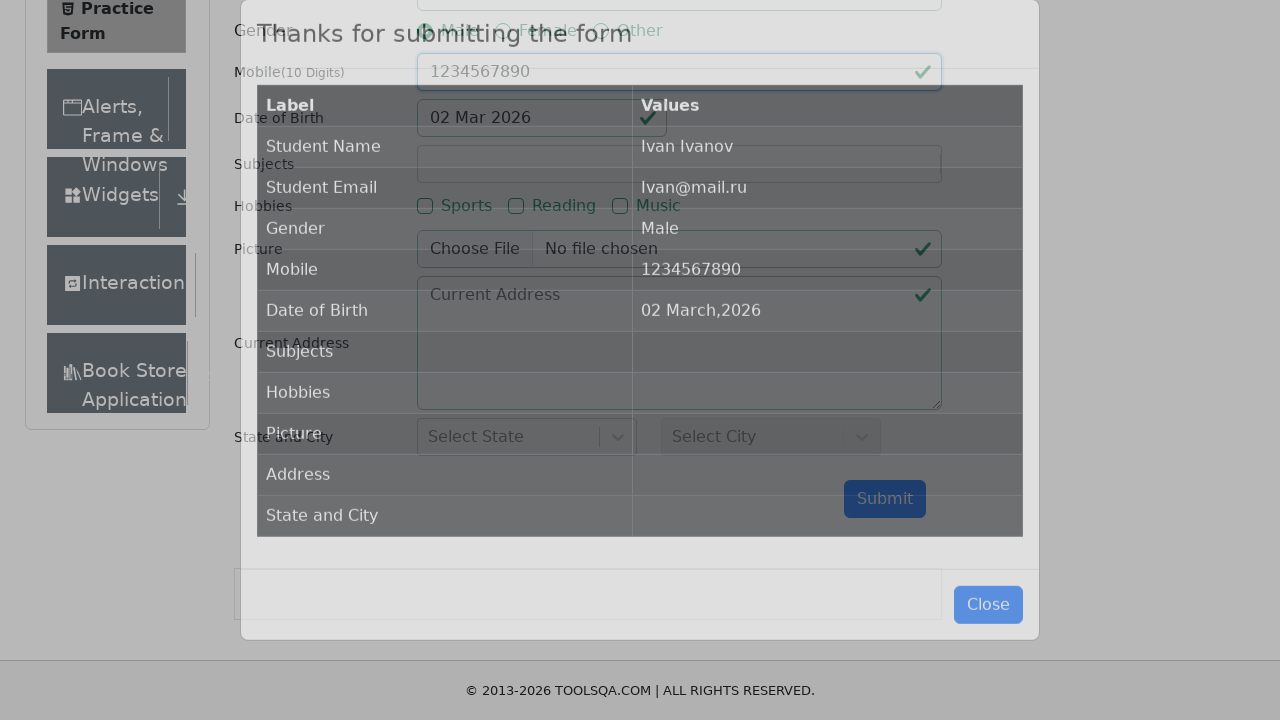

Verified successful form submission - confirmation modal appeared
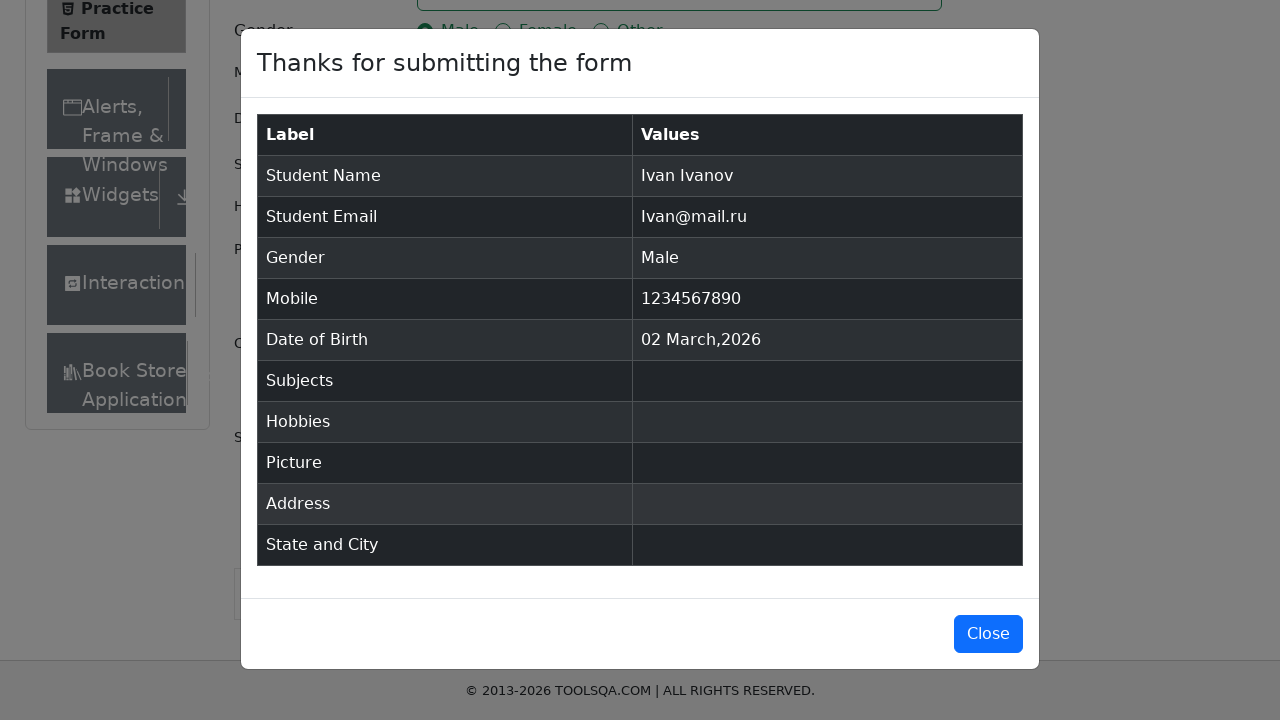

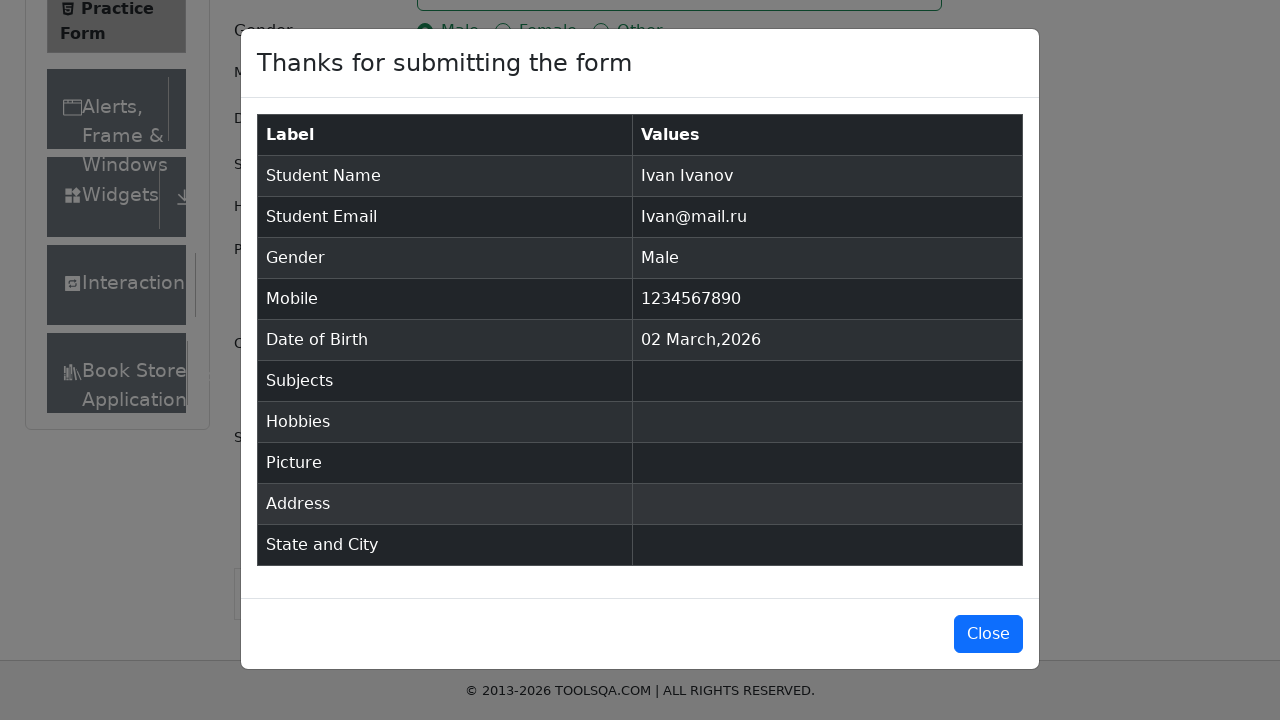